Tests checkbox functionality by locating two checkboxes and clicking them if they are not already selected

Starting URL: https://the-internet.herokuapp.com/checkboxes

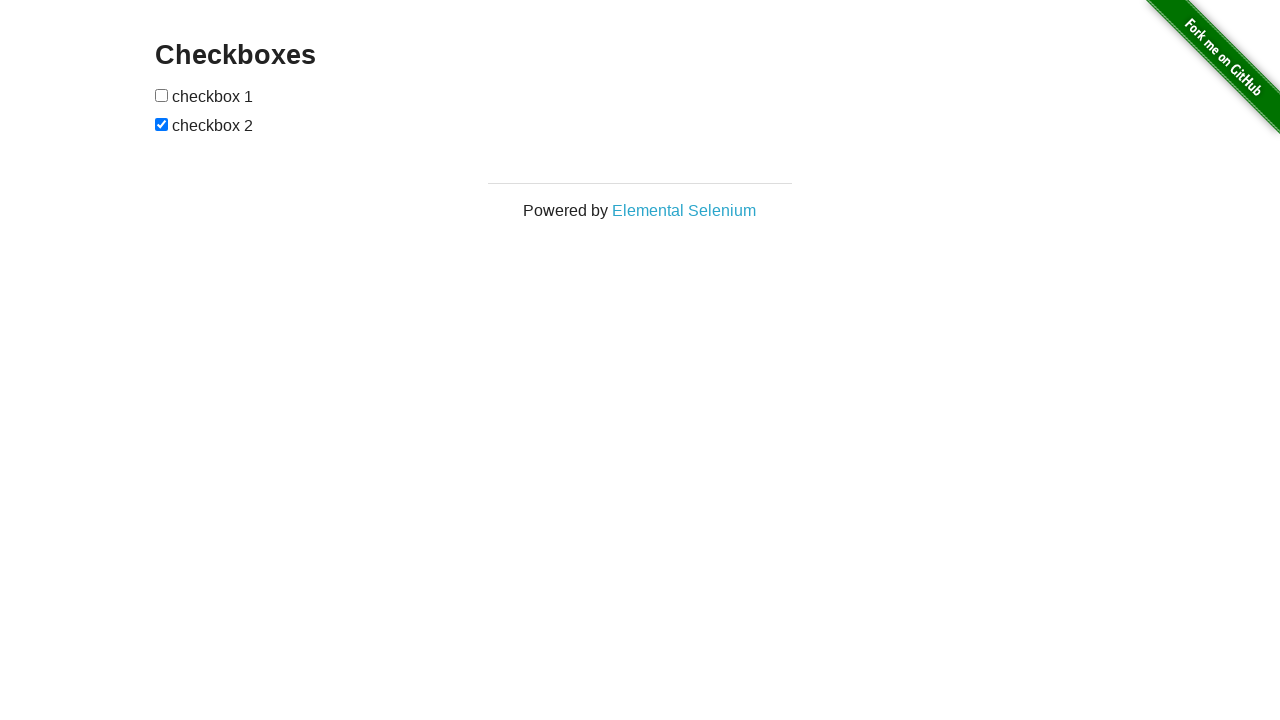

Located first checkbox element
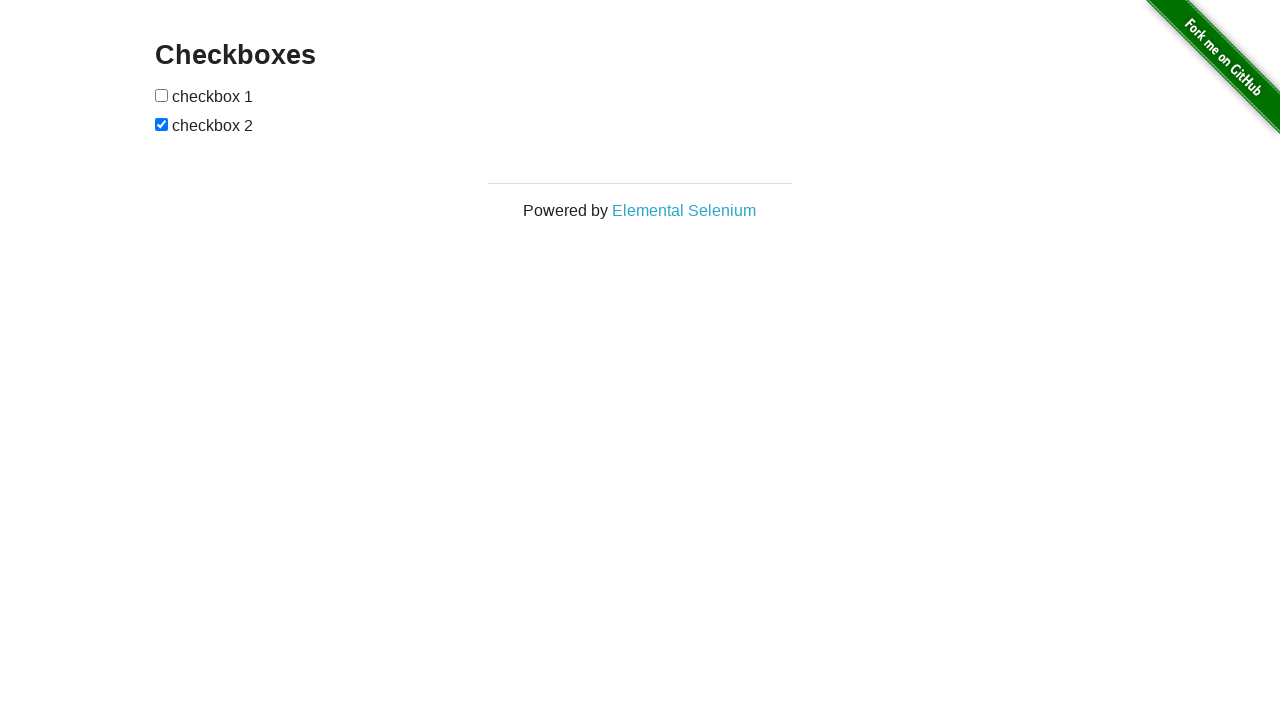

Checked first checkbox - it was not selected
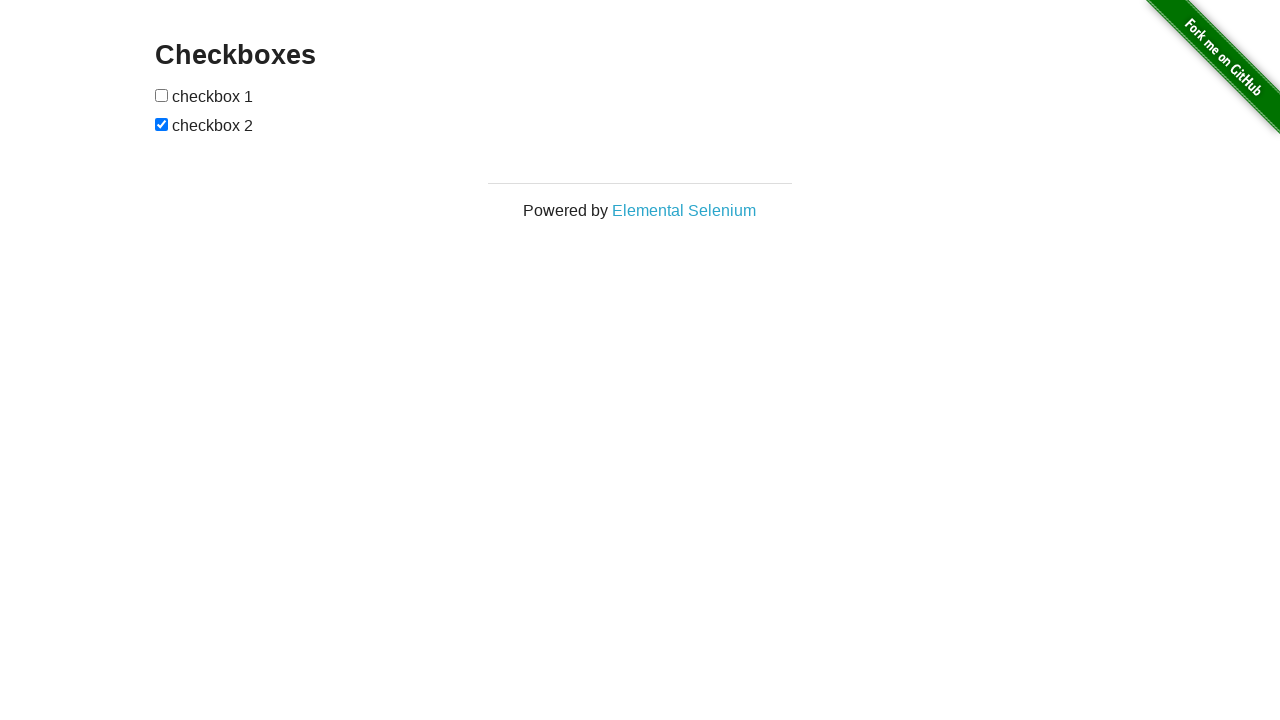

Clicked first checkbox to select it at (162, 95) on (//input[@type='checkbox'])[1]
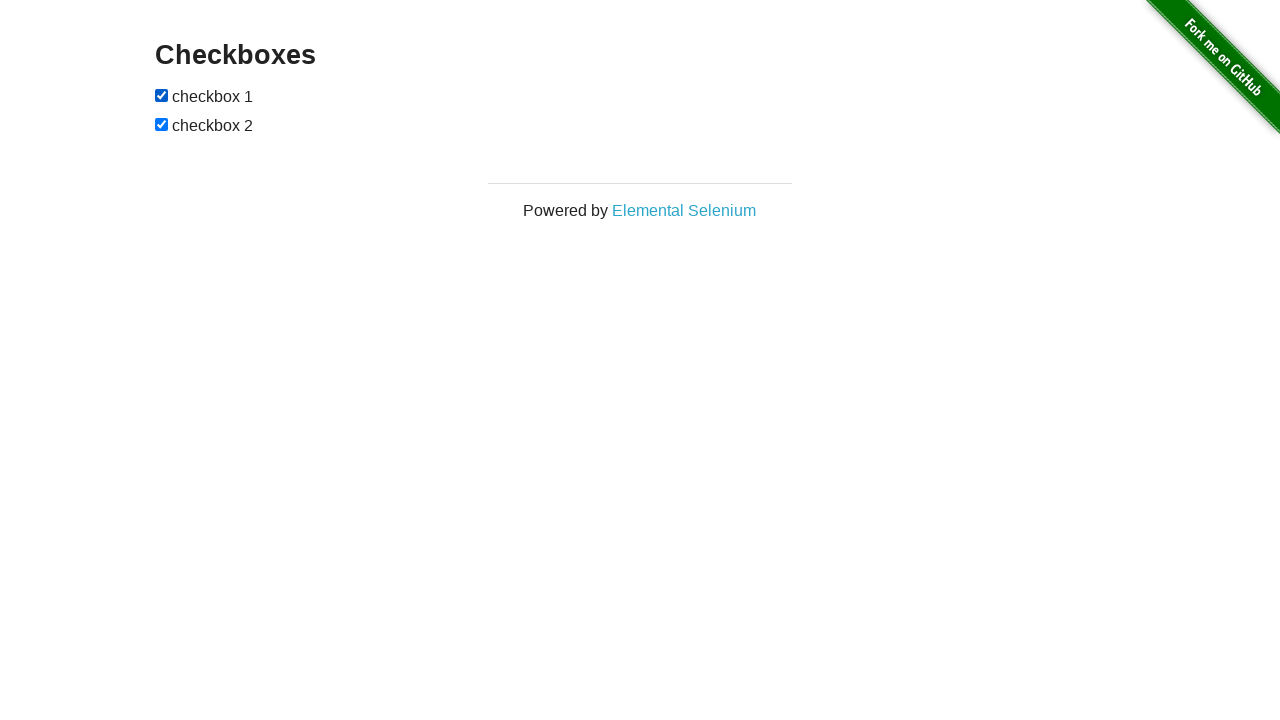

Located second checkbox element
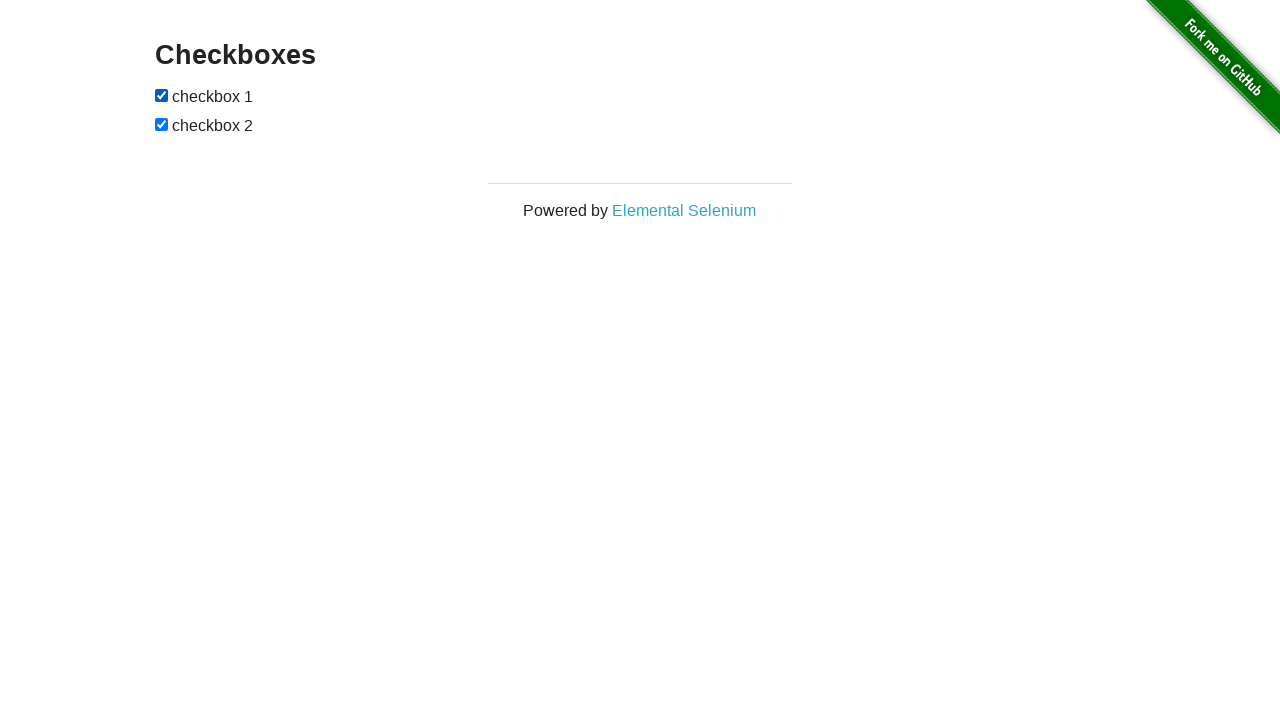

Second checkbox is already selected
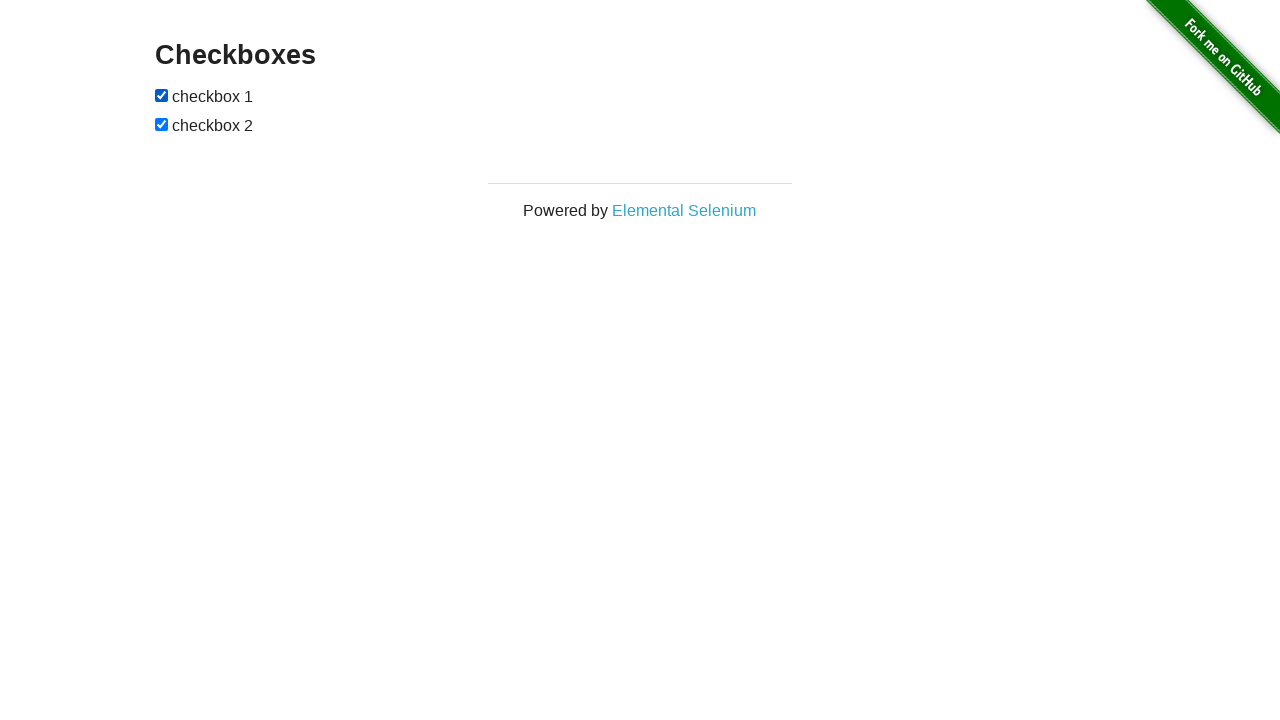

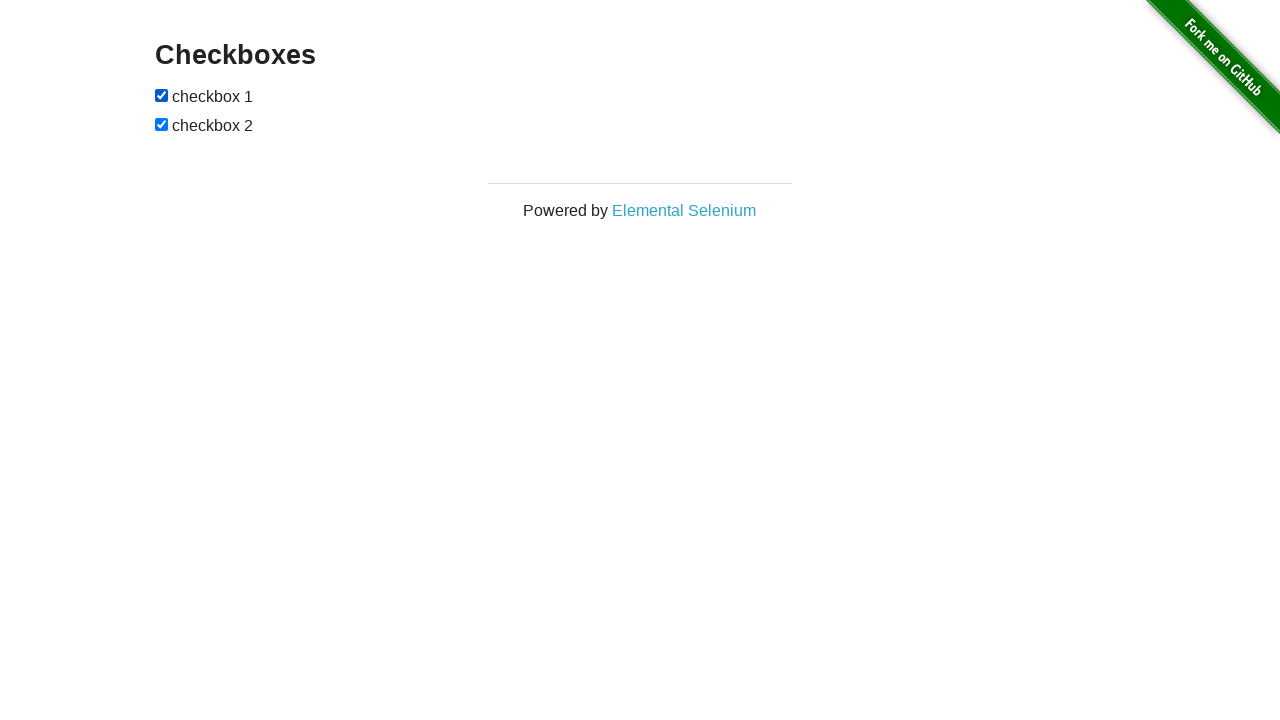